Navigates to a Viblo article and verifies an element with specific ID exists on the page

Starting URL: https://viblo.asia/p/tim-hieu-ve-sonarqube-924lJEPzZPM

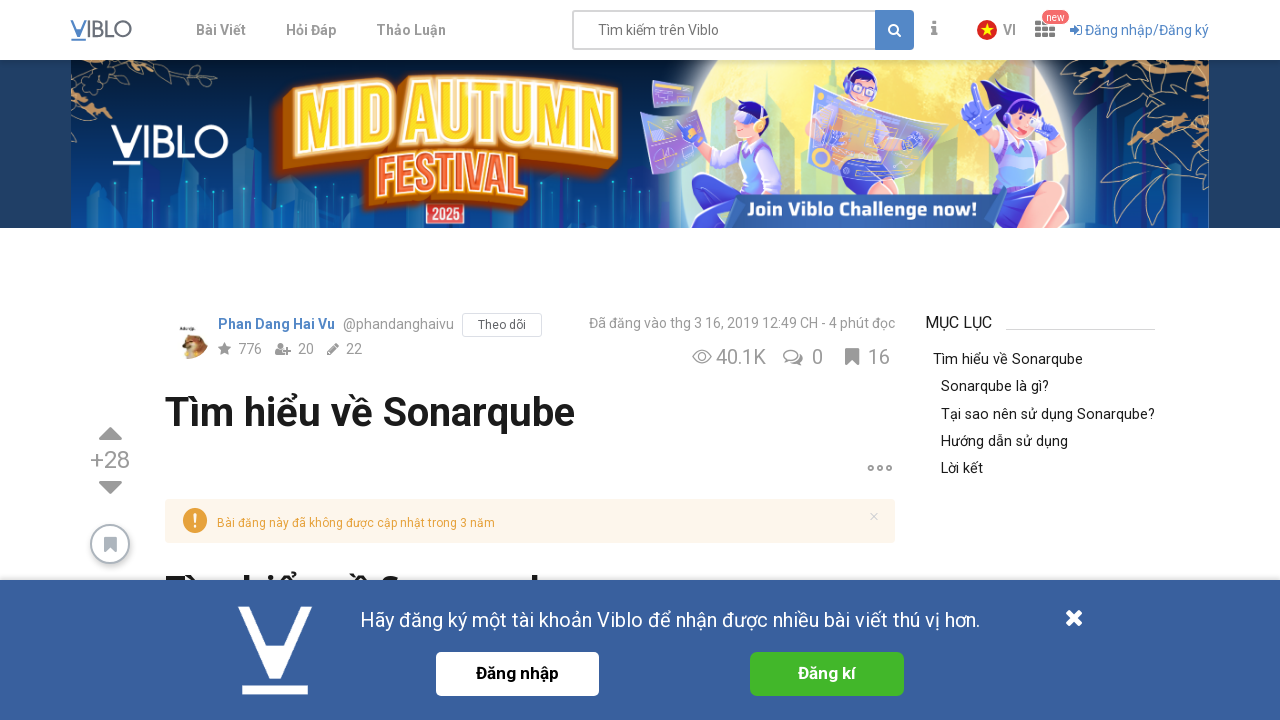

Navigated to Viblo article about SonarQube
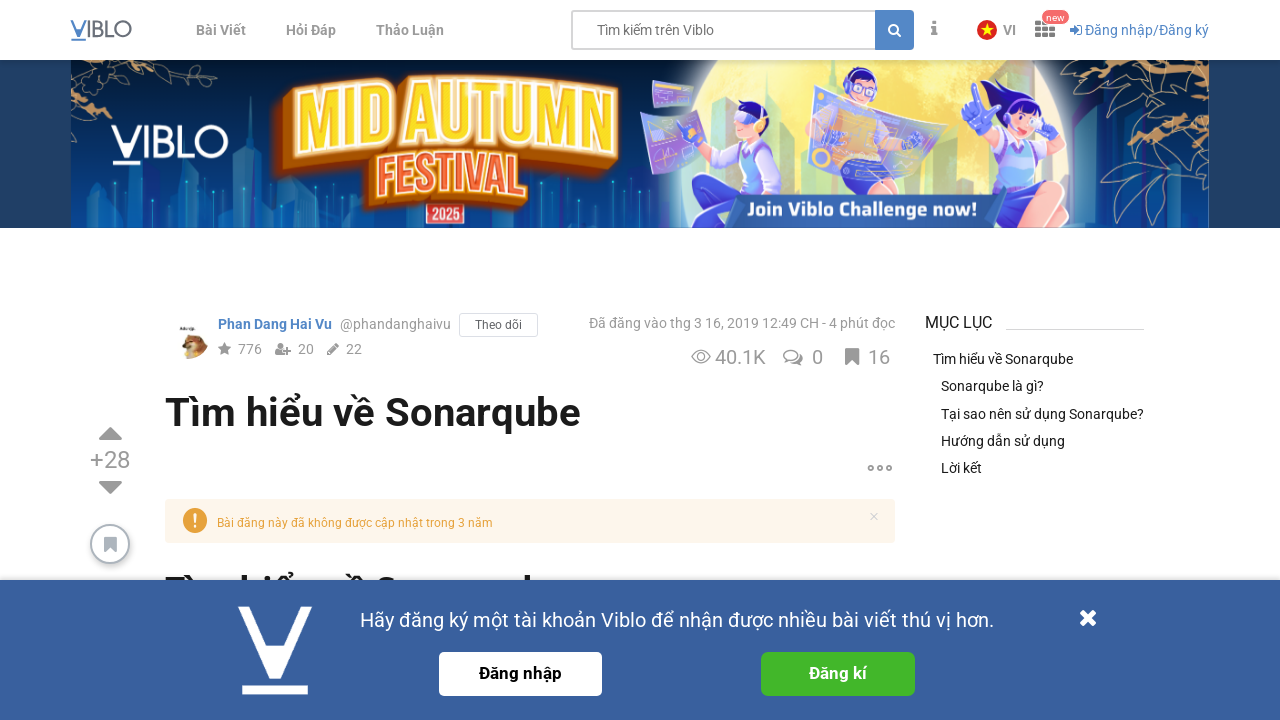

Verified element with ID '_sonarqube-la-gi-1' exists on the page
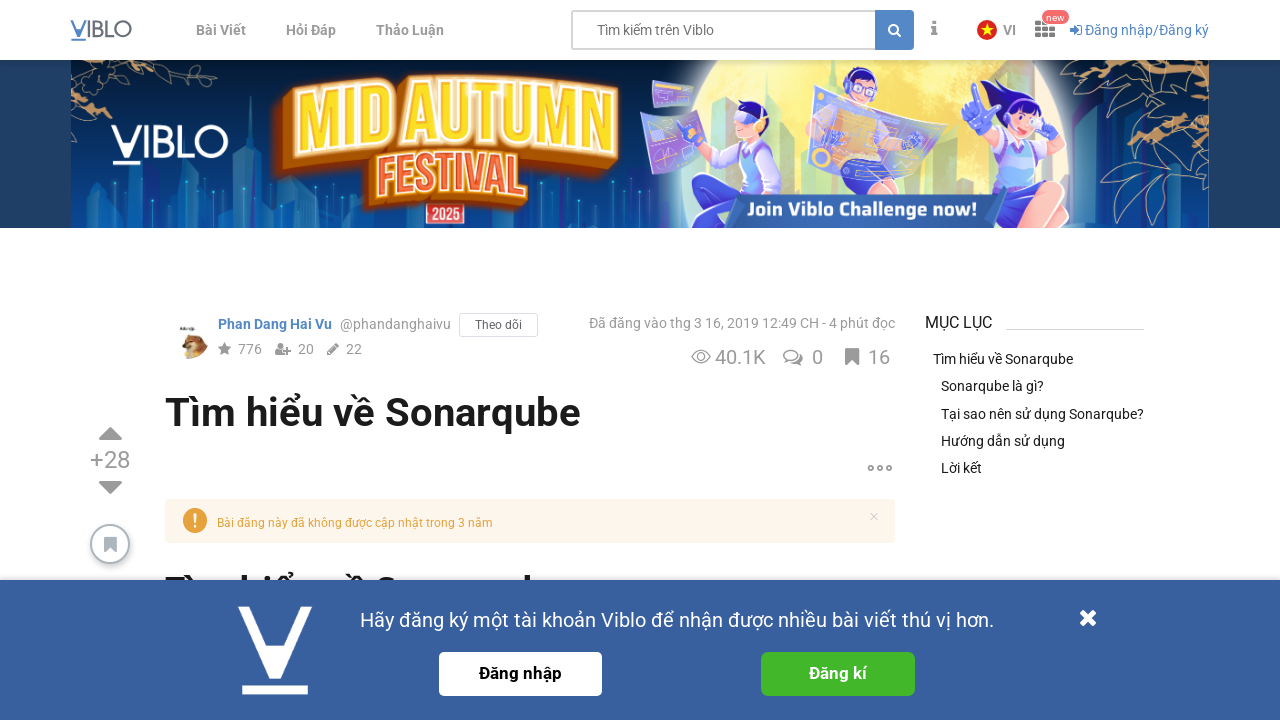

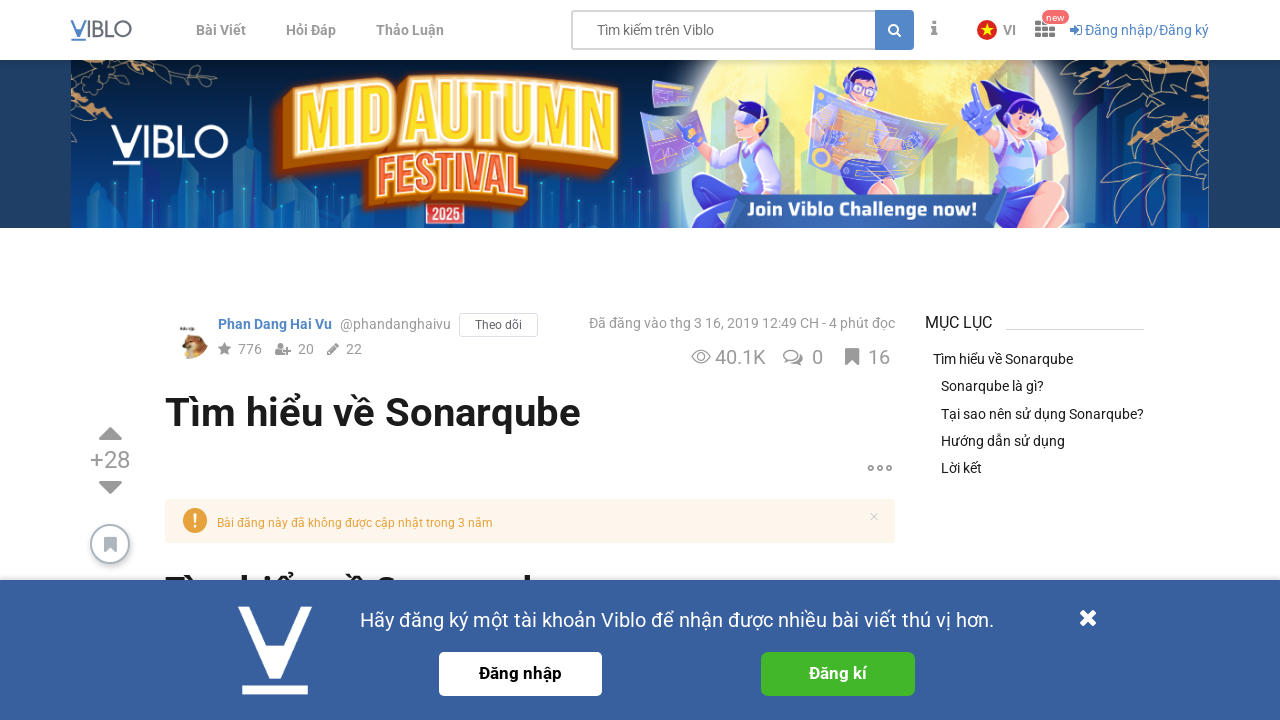